Tests browser window handling by clicking a button to open a new window, switching to it, verifying the page content displays "This is a sample page", and then closing the popup window.

Starting URL: https://demoqa.com/browser-windows

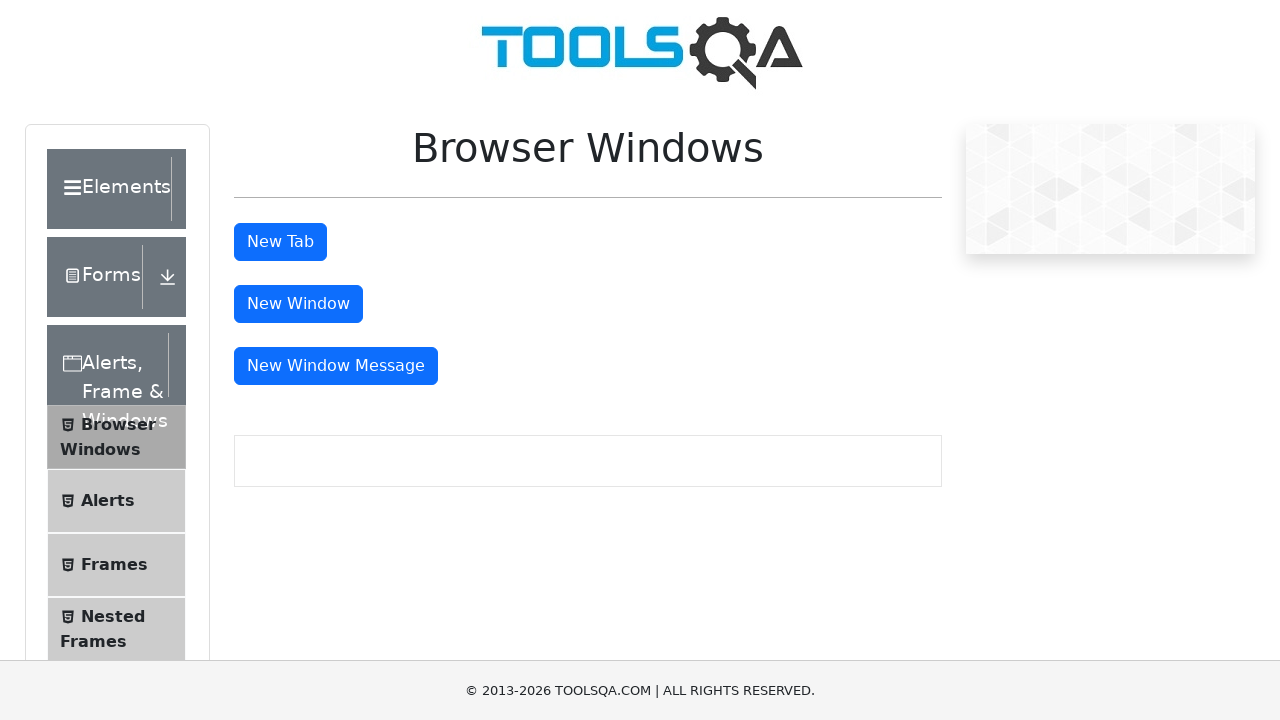

Clicked the 'New Window' button at (298, 304) on #windowButton
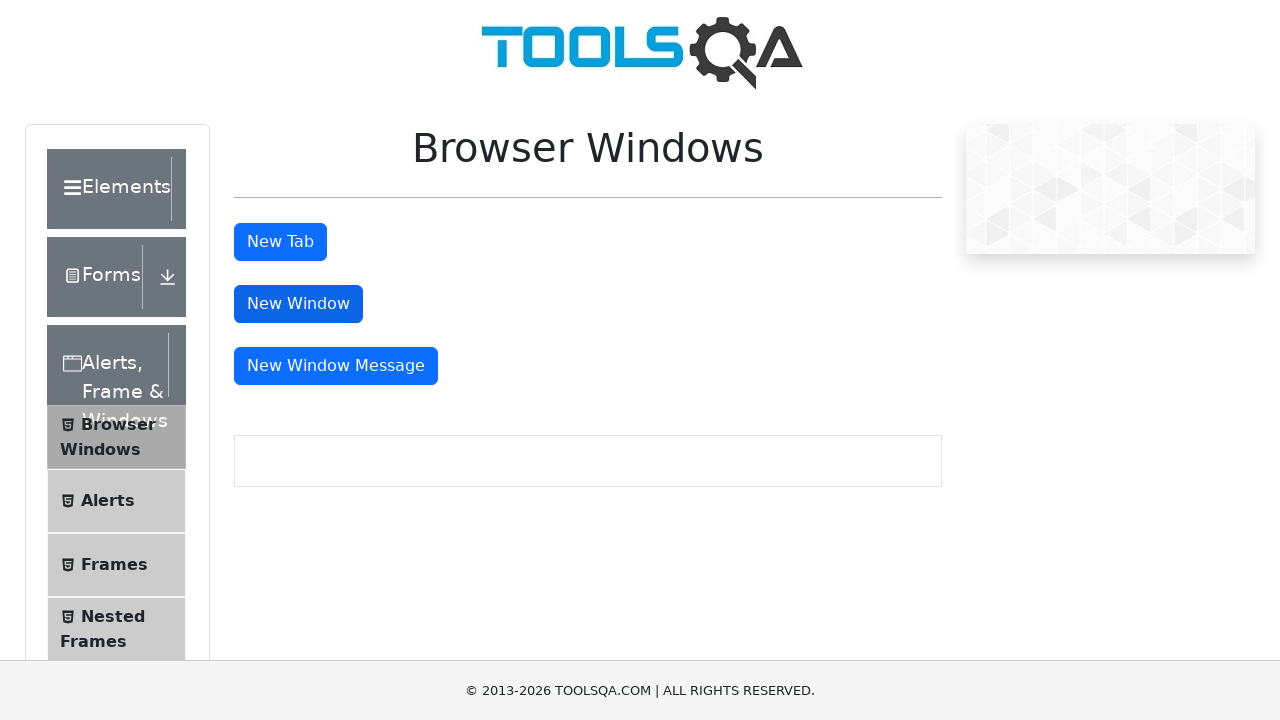

New window opened and captured at (298, 304) on #windowButton
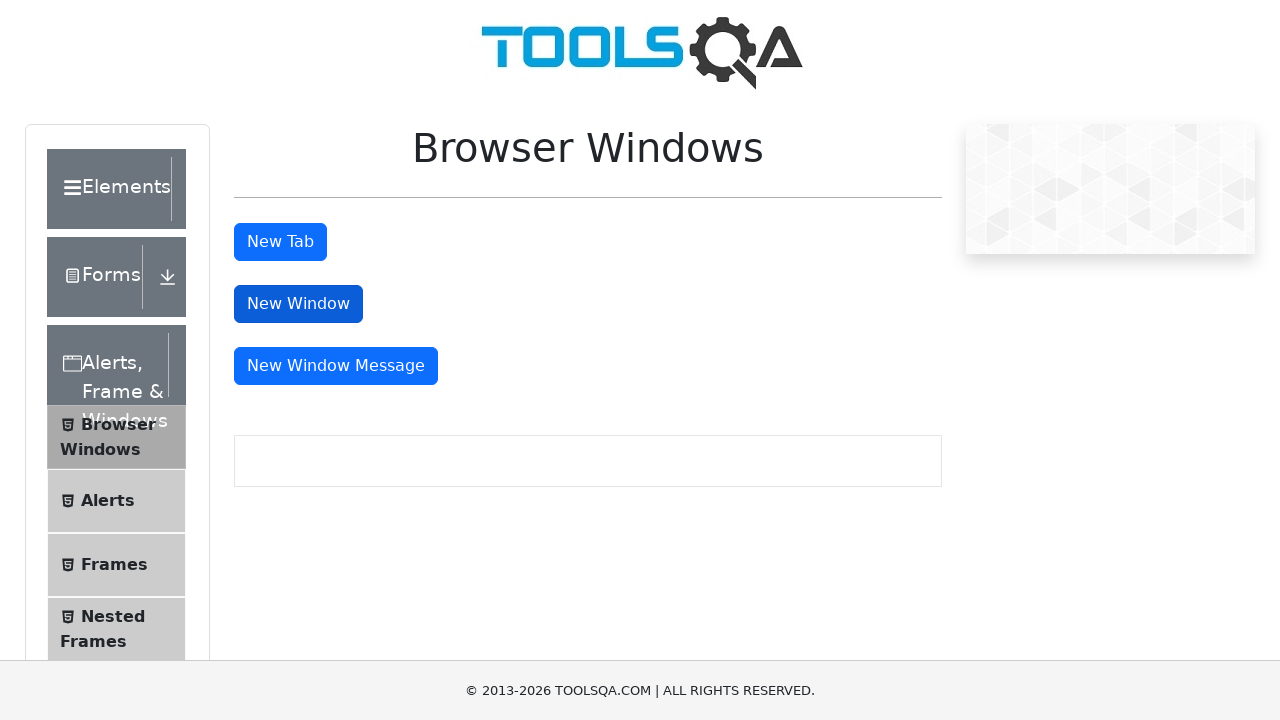

New page loaded completely
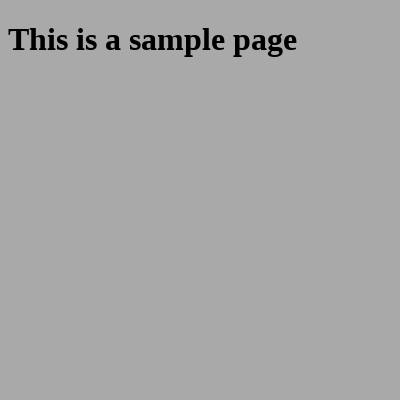

Verified popup contains 'This is a sample page'
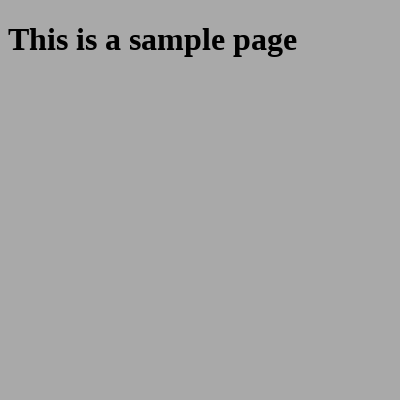

Closed the popup window
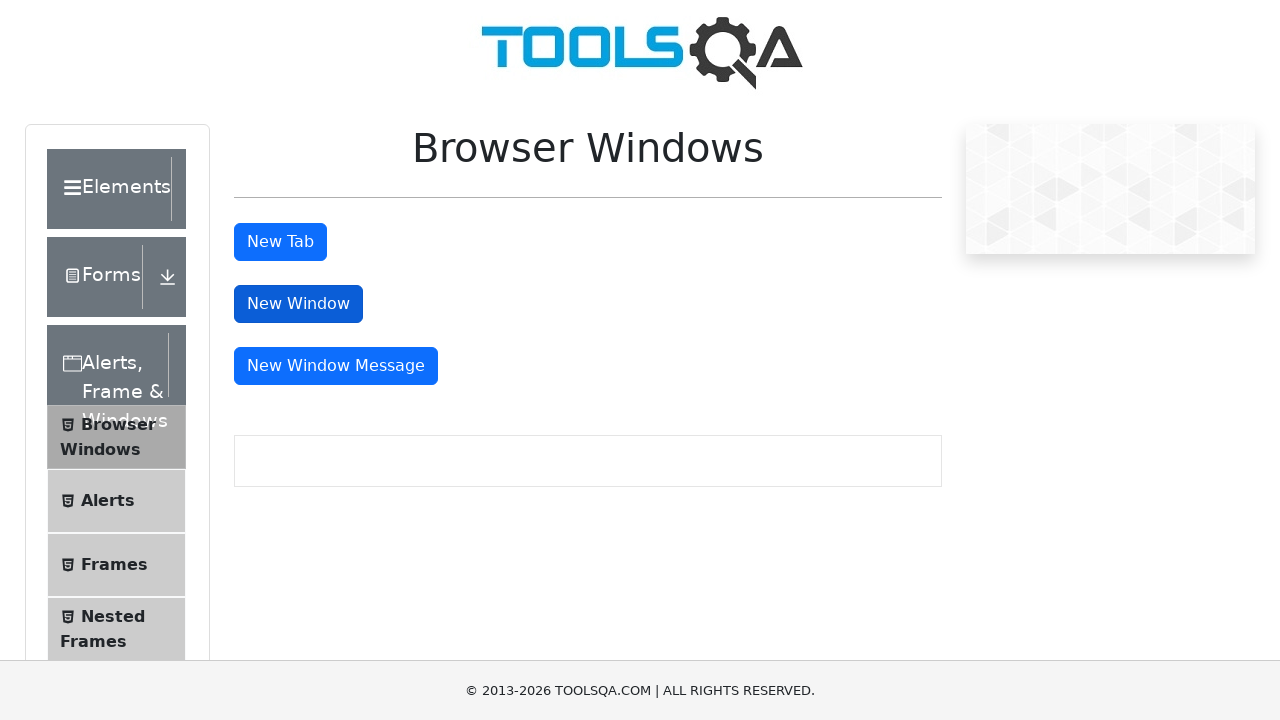

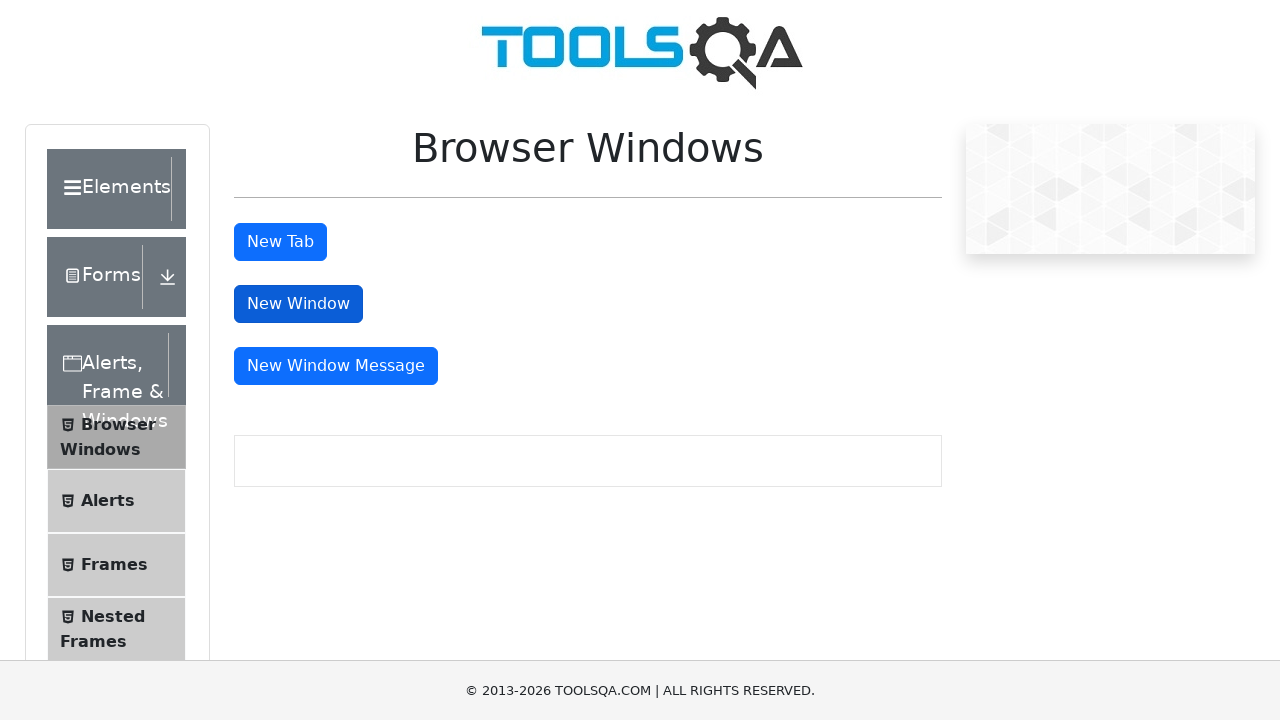